Tests drag and drop functionality by dragging element A to element B and performing a right-click context menu action

Starting URL: https://the-internet.herokuapp.com/

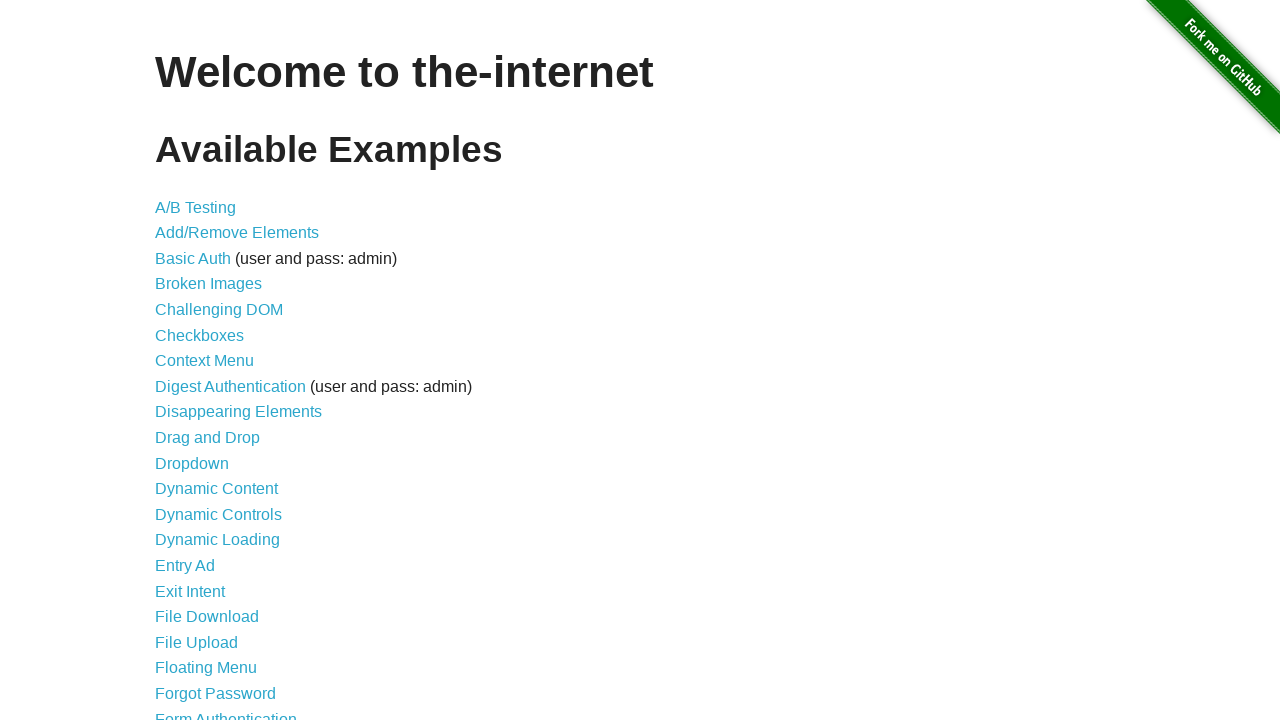

Clicked on the Drag and Drop link at (208, 438) on xpath=//a[text()='Drag and Drop']
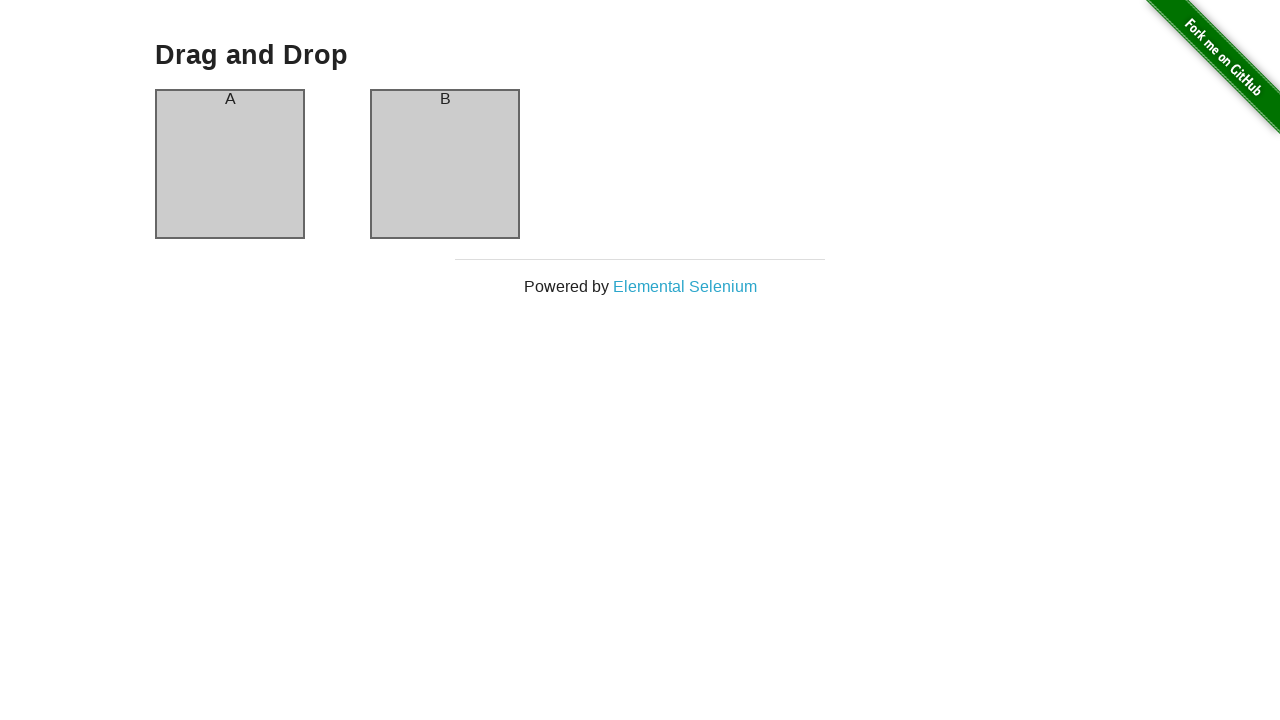

Waited for column-a element to be visible
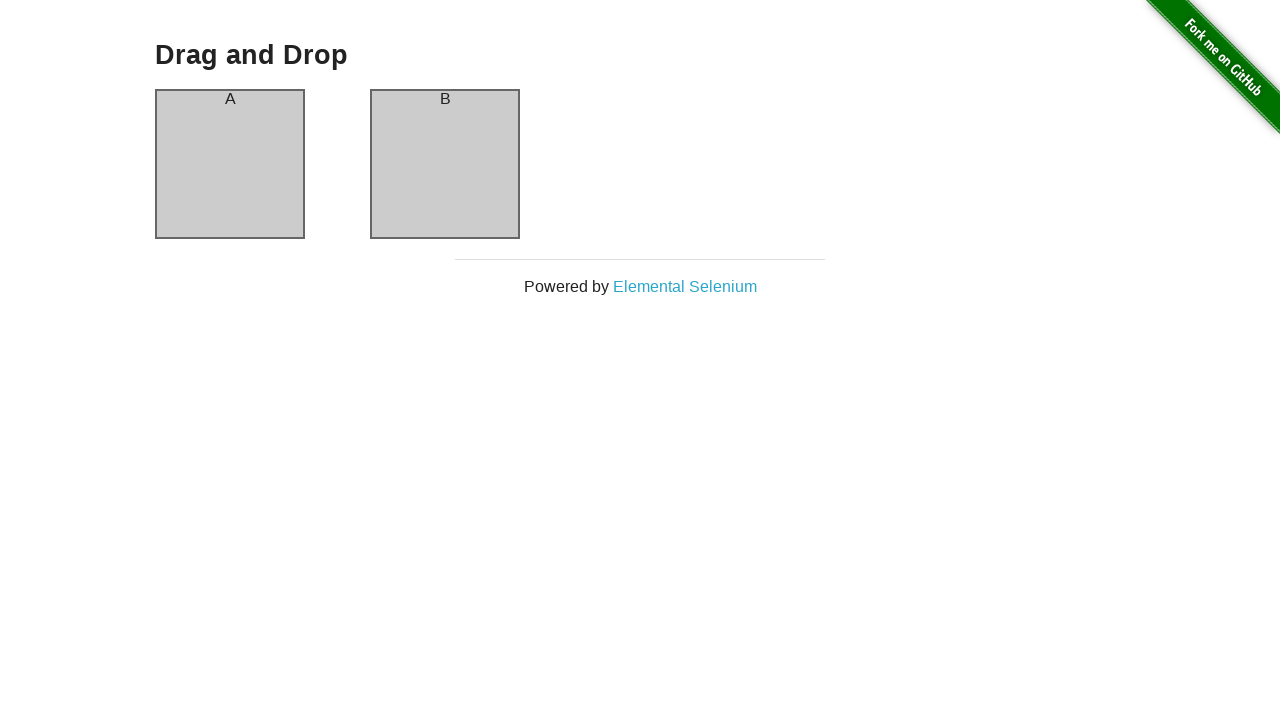

Waited for column-b element to be visible
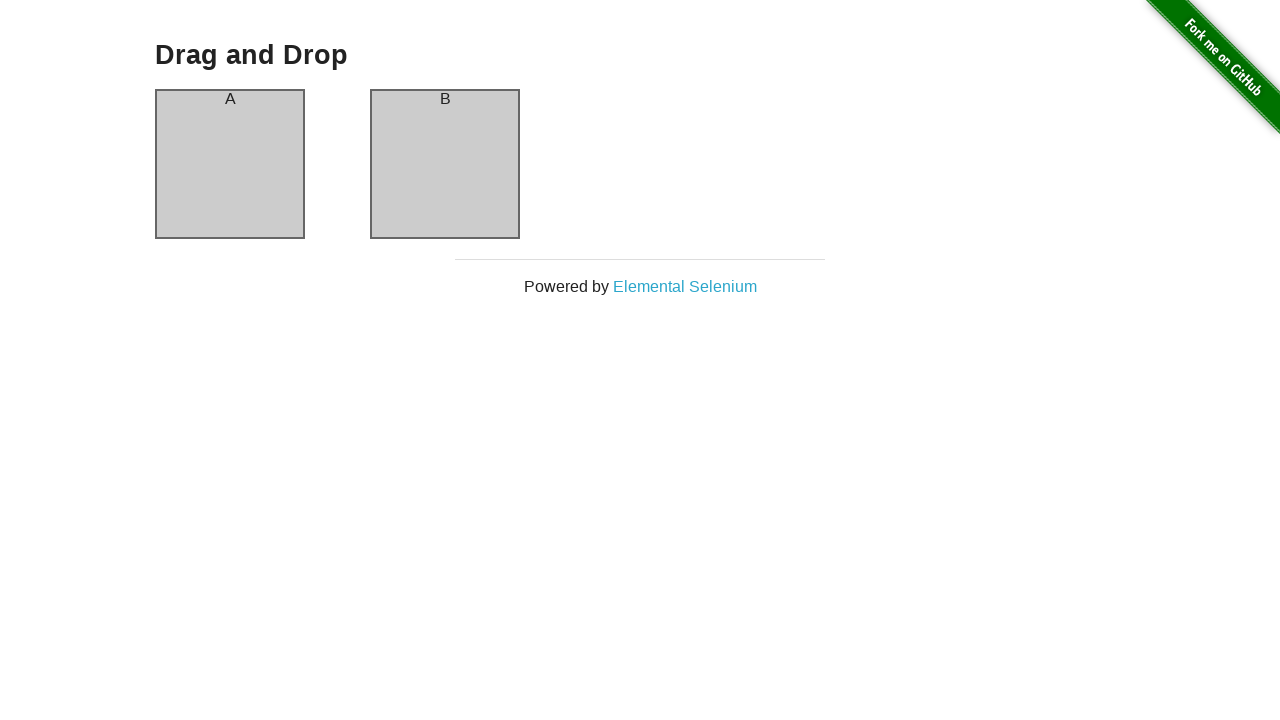

Located source element (column-a)
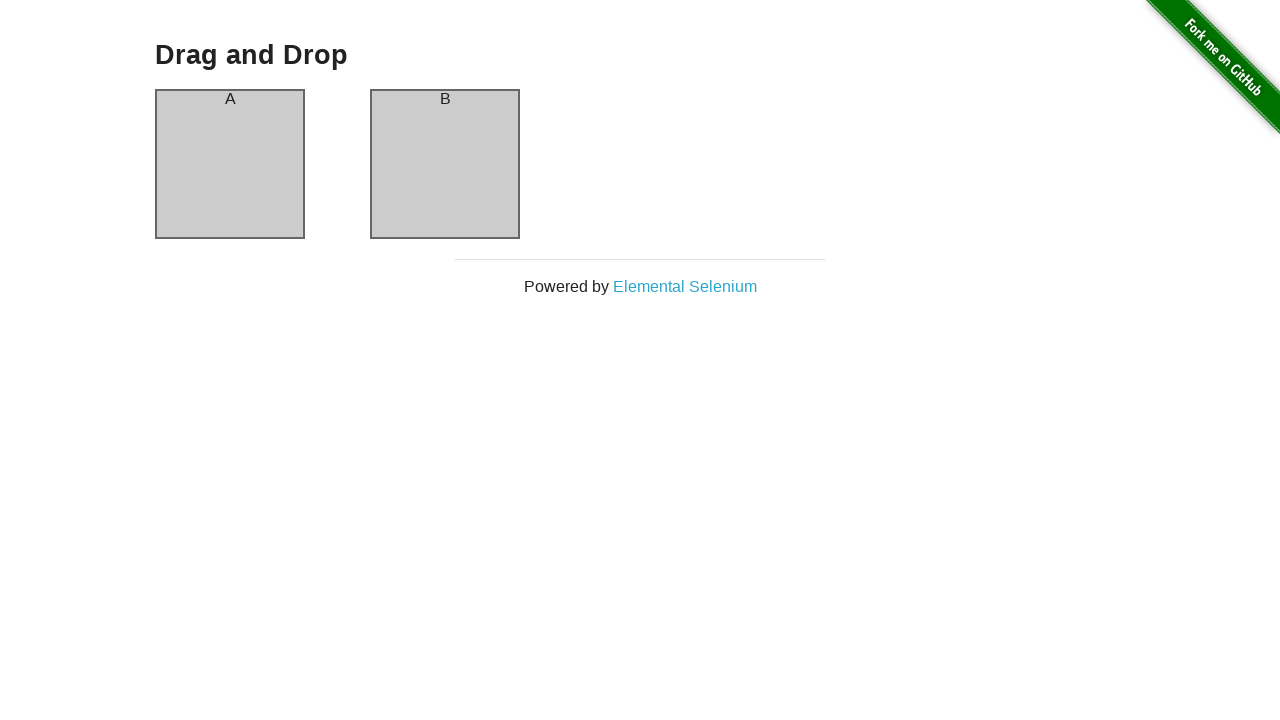

Located target element (column-b)
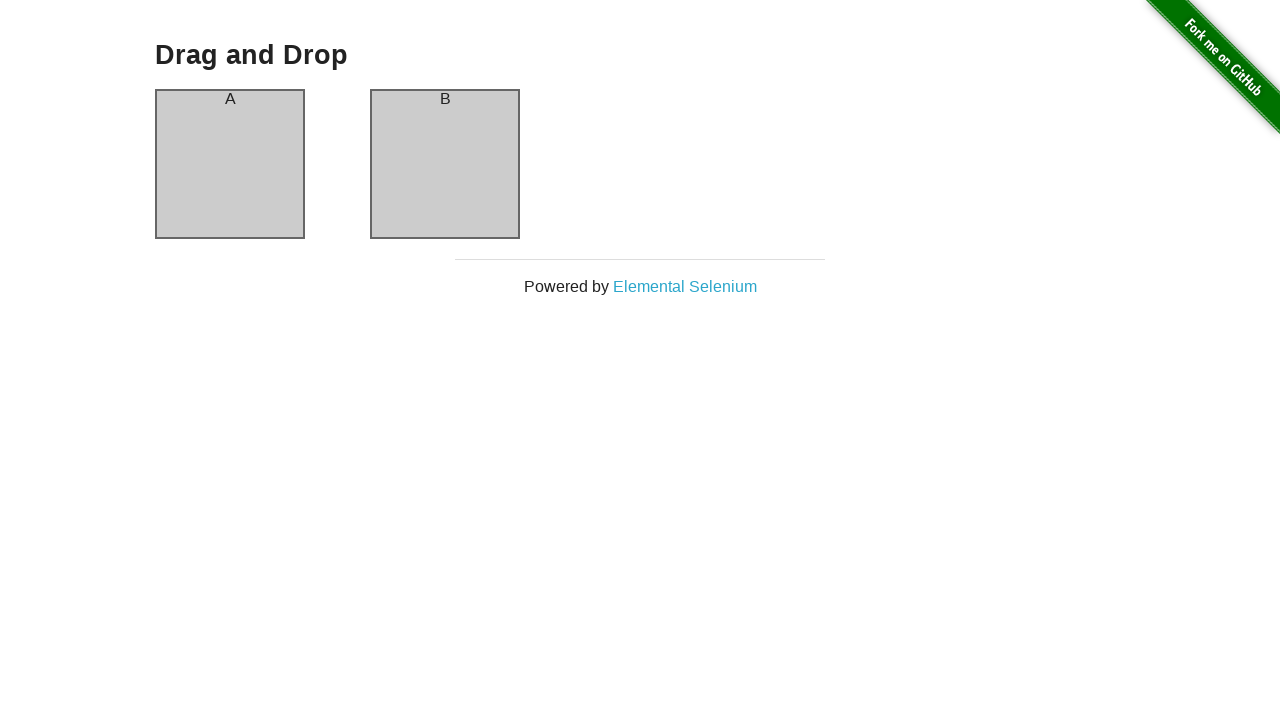

Performed drag and drop from column A to column B at (445, 164)
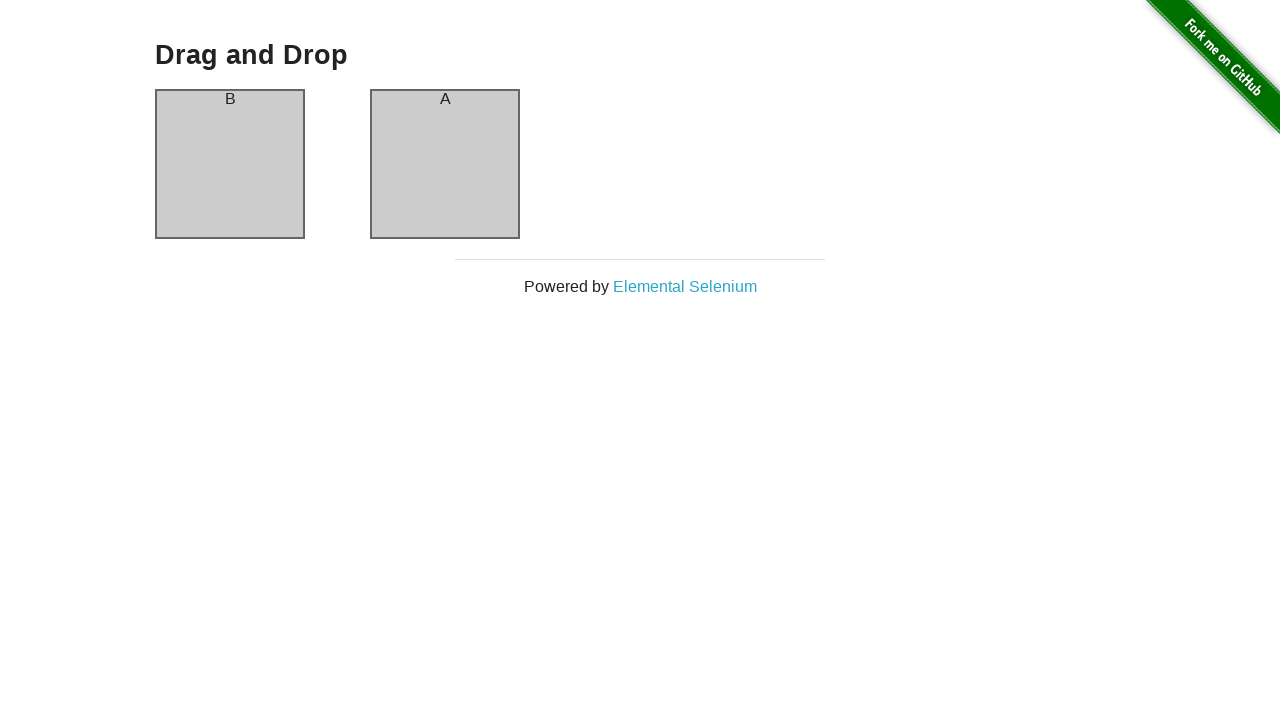

Performed right-click context menu action on column-a at (230, 164) on #column-a
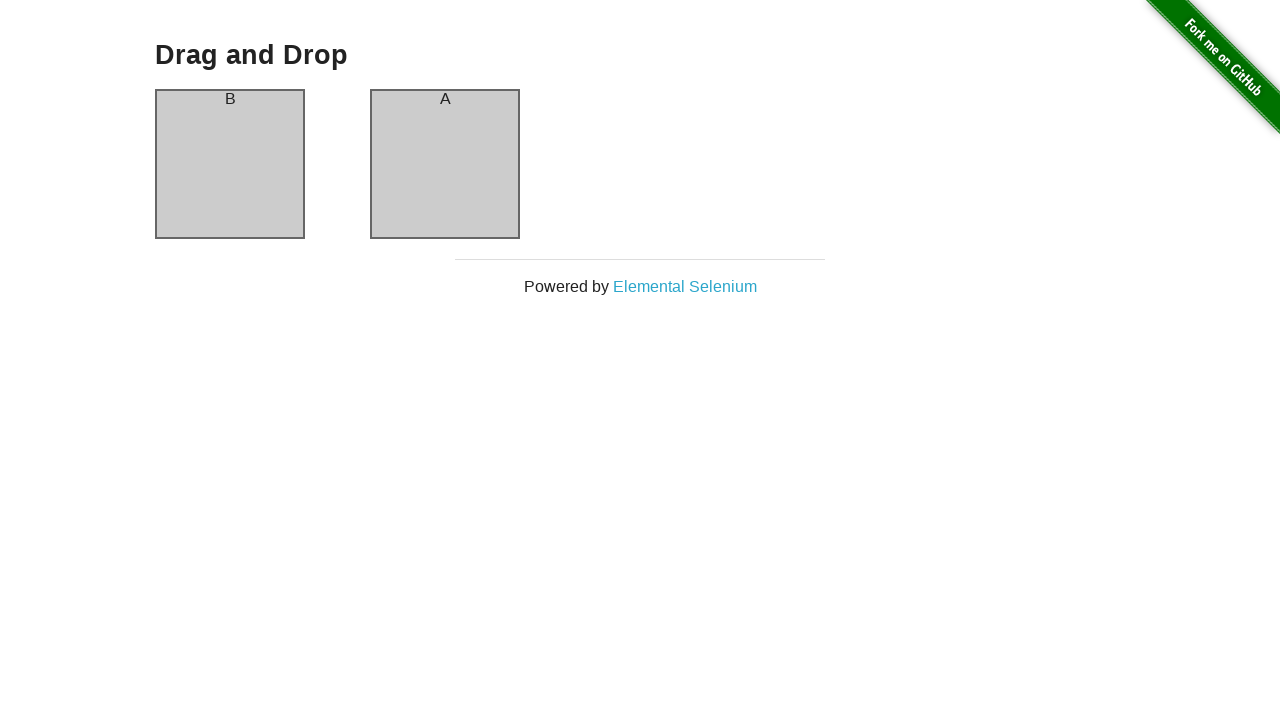

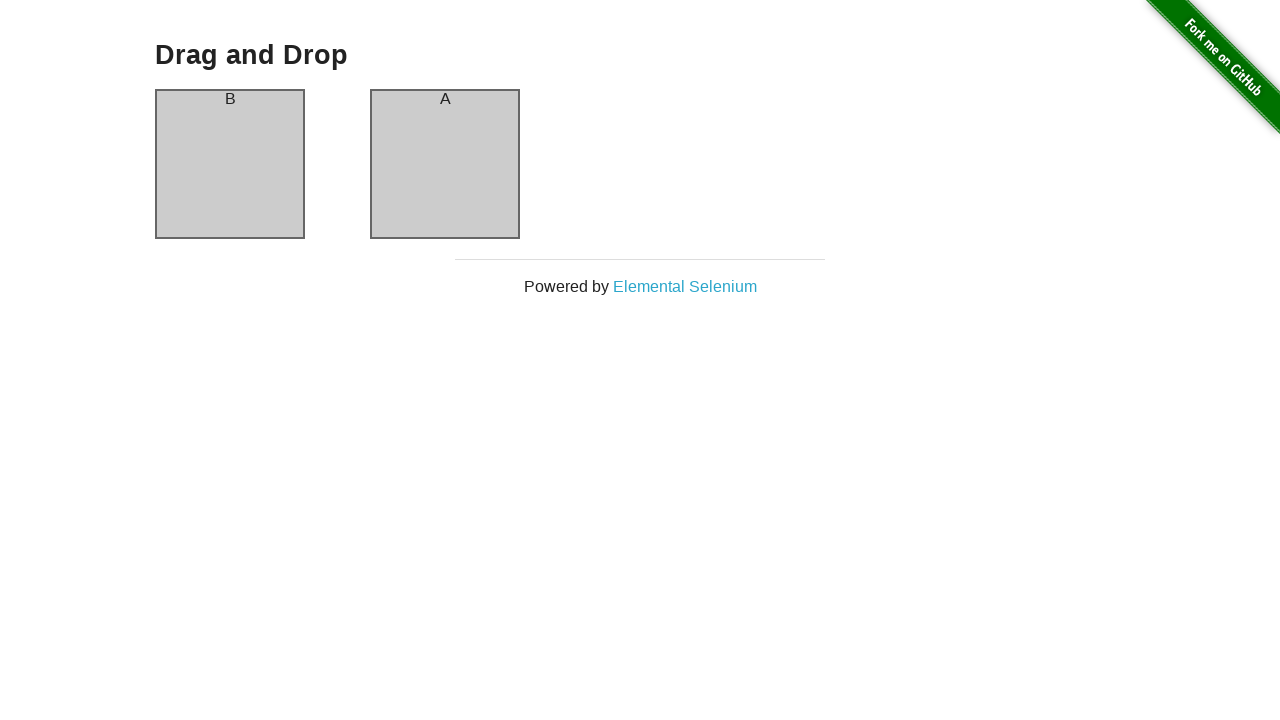